Navigates to a Suning product listing page and scrolls down to load more content on the page.

Starting URL: https://list.suning.com/0-20006-0.html?safp=d488778a.46601.searchMain.2&safc=cate.0.0

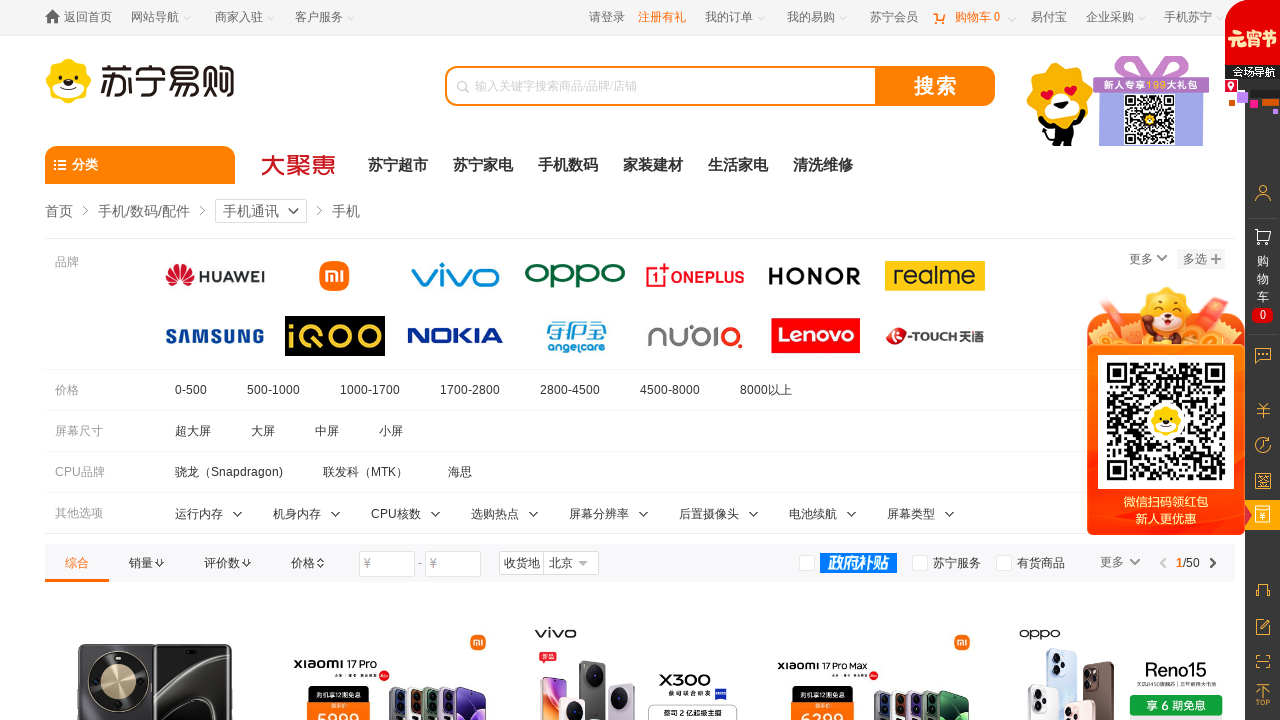

Navigated to Suning product listing page
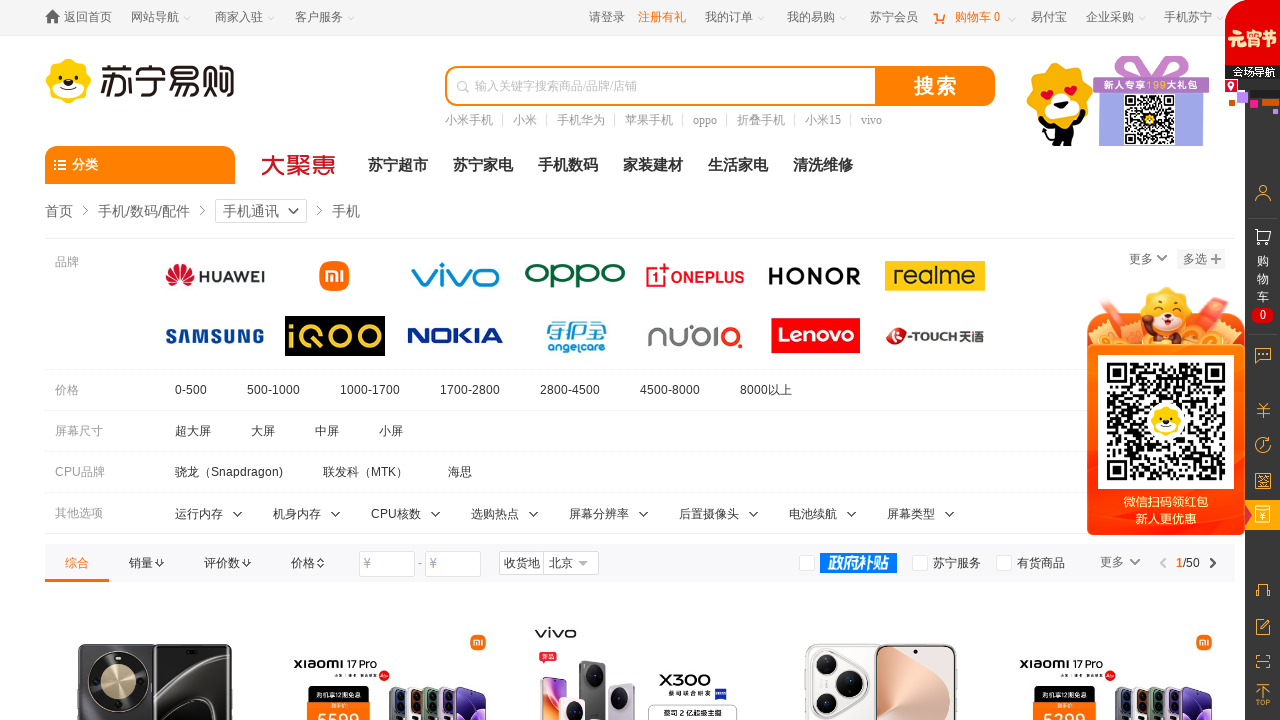

Scrolled to bottom of page to trigger lazy loading
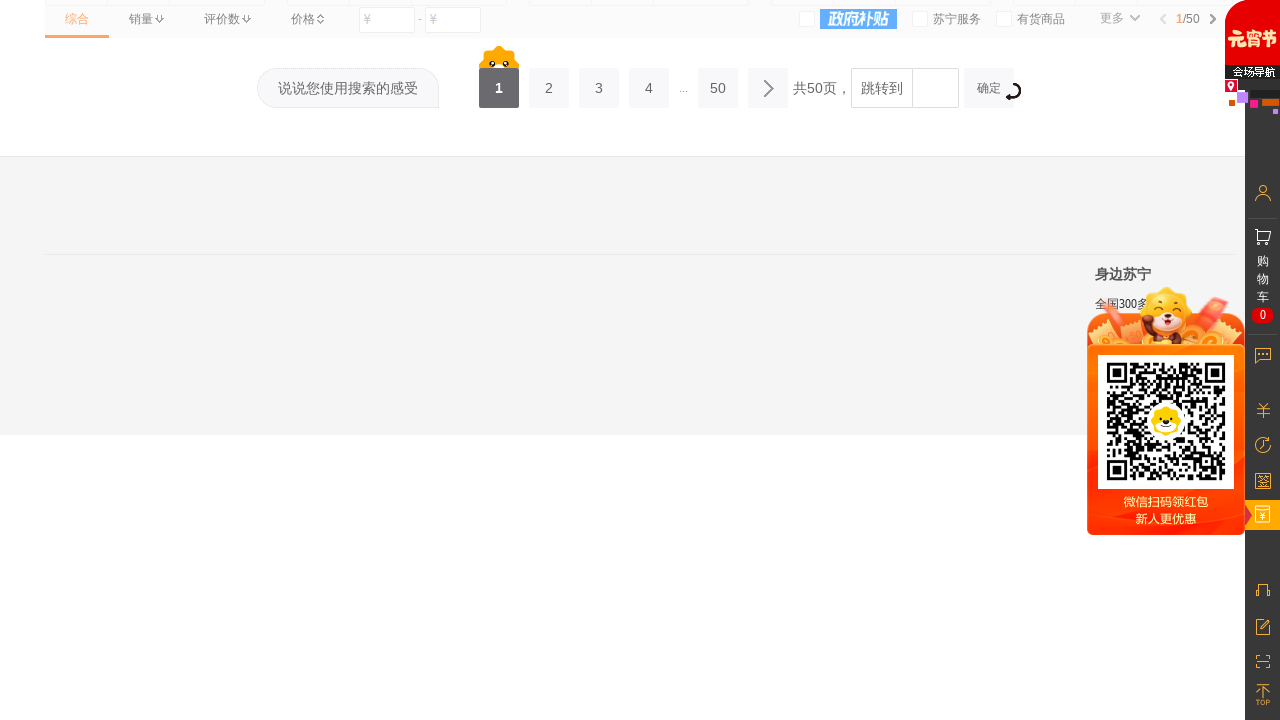

Waited 2 seconds for dynamically loaded content to appear
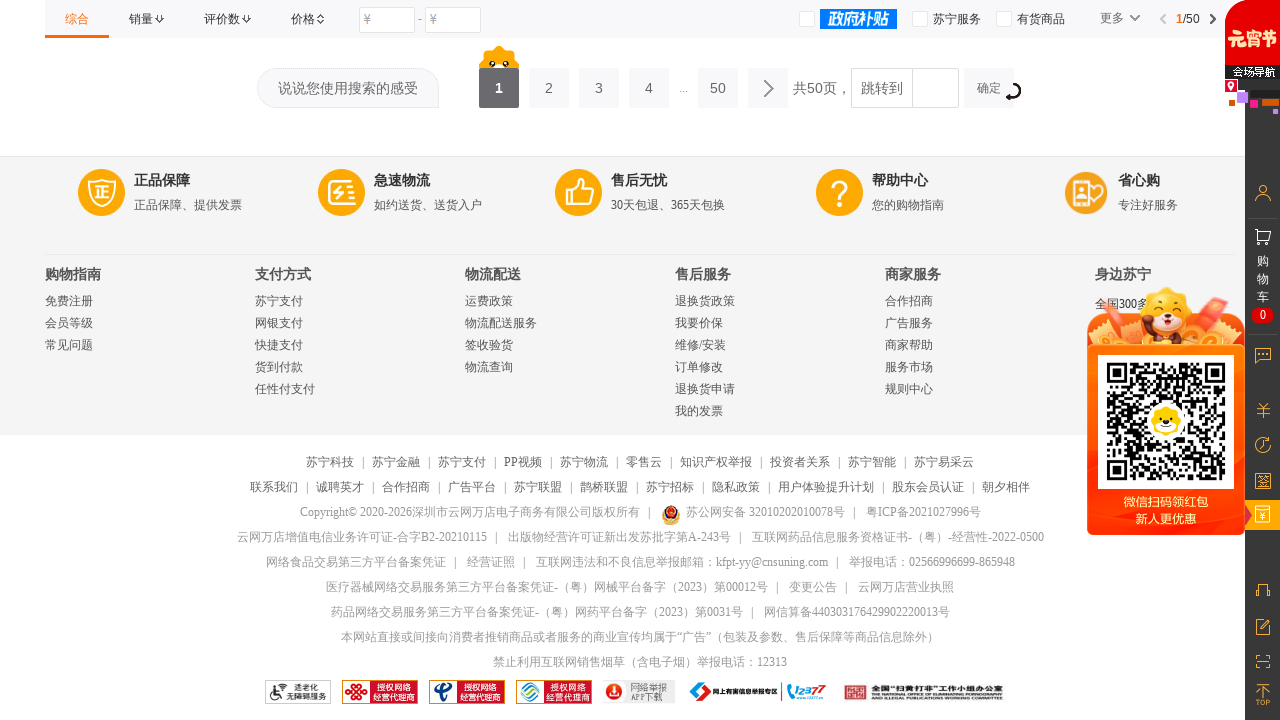

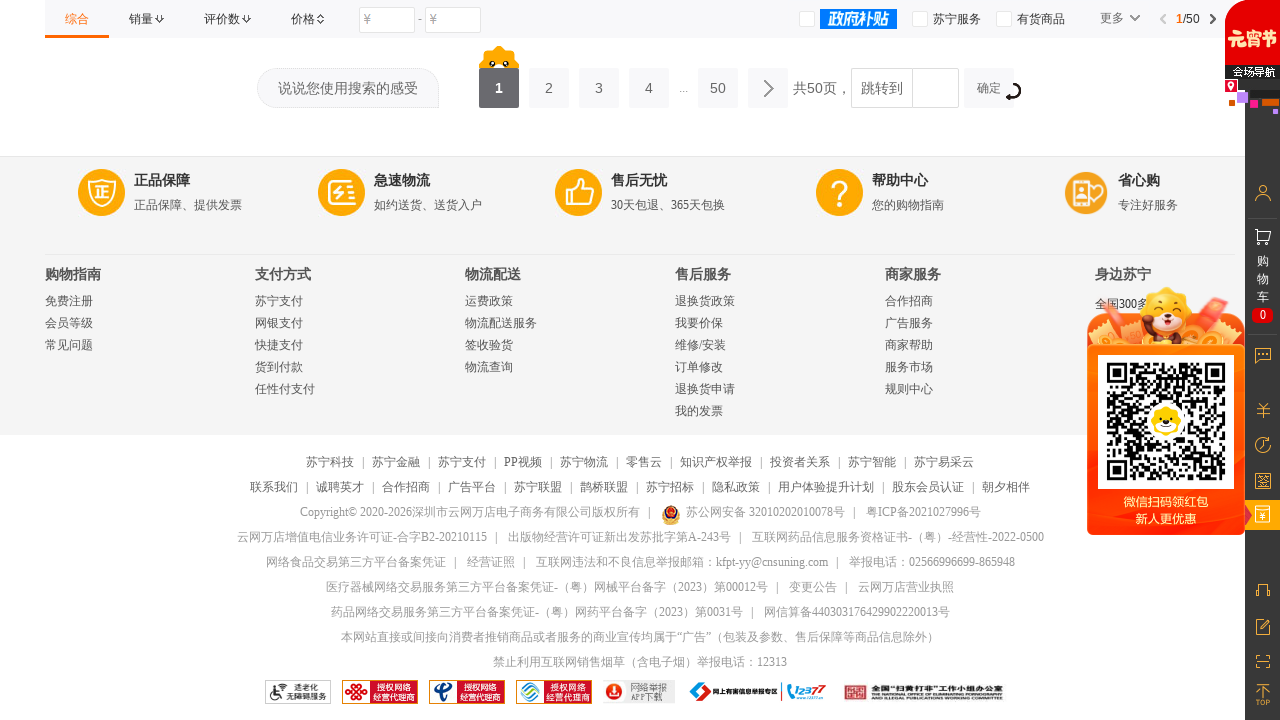